Tests browser navigation by visiting multiple URLs and using browser history to navigate back and forward between pages

Starting URL: https://demoqa.com/text-box

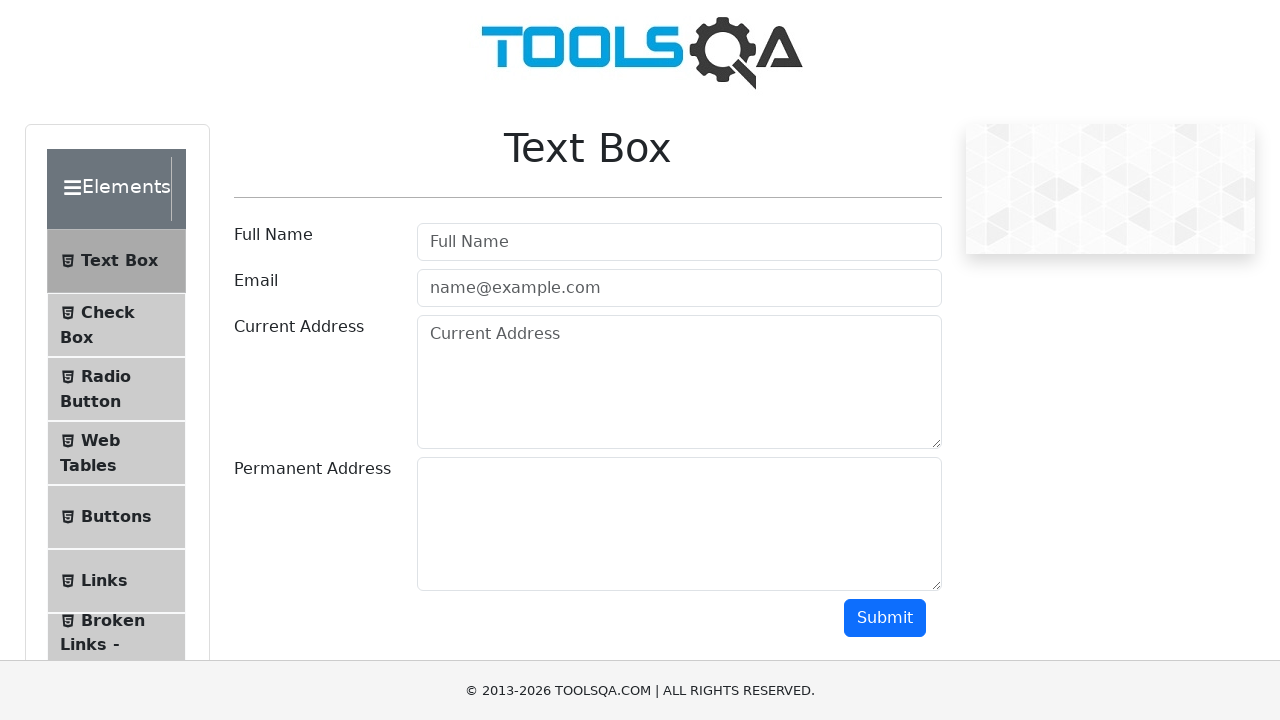

Navigated to starting URL https://demoqa.com/text-box
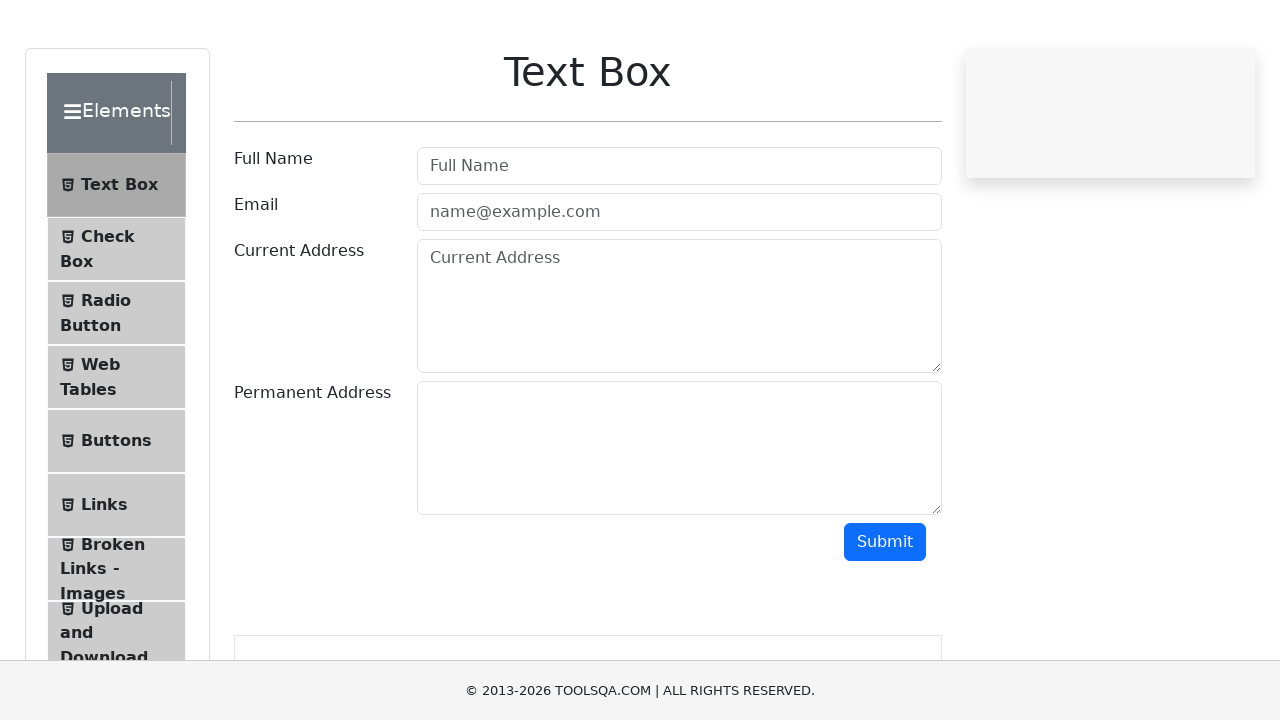

Navigated to second URL https://jupyter.org/install
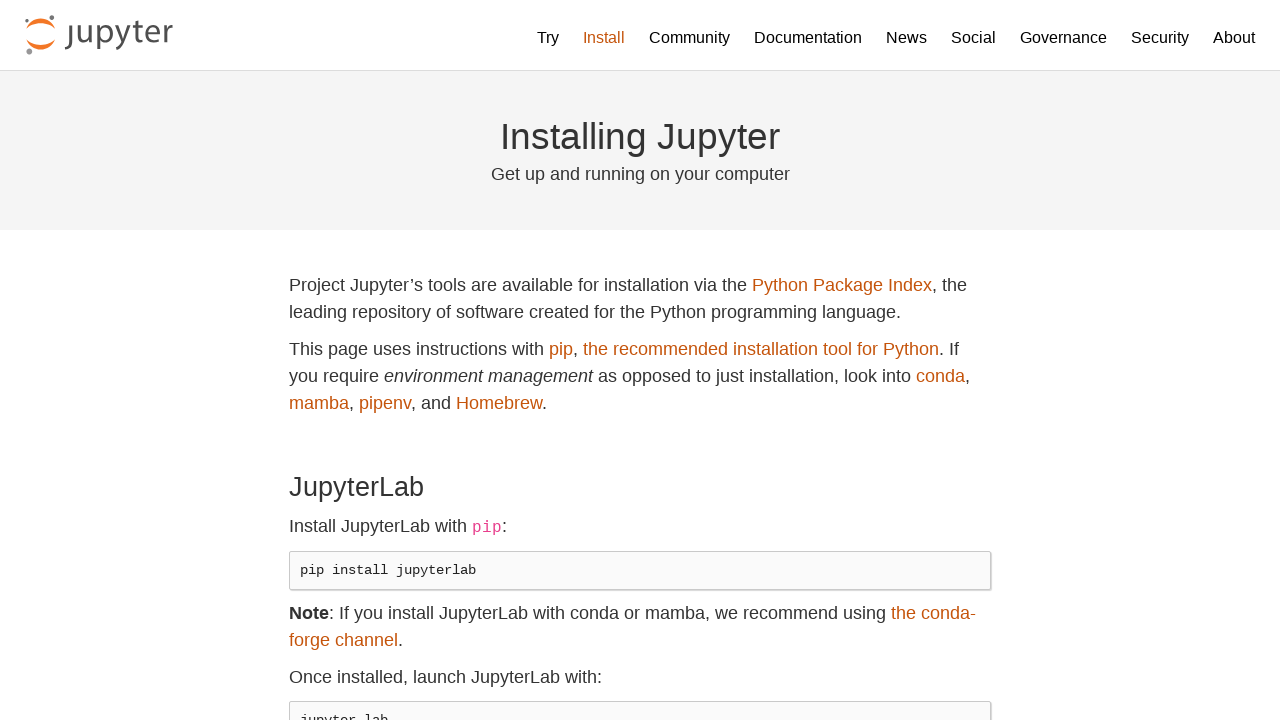

Navigated to third URL https://chromewebstore.google.com/detail/css-and-xpath-checker/aoinfihhckpkkcpholfhmkeplbhddipe?hl=Es
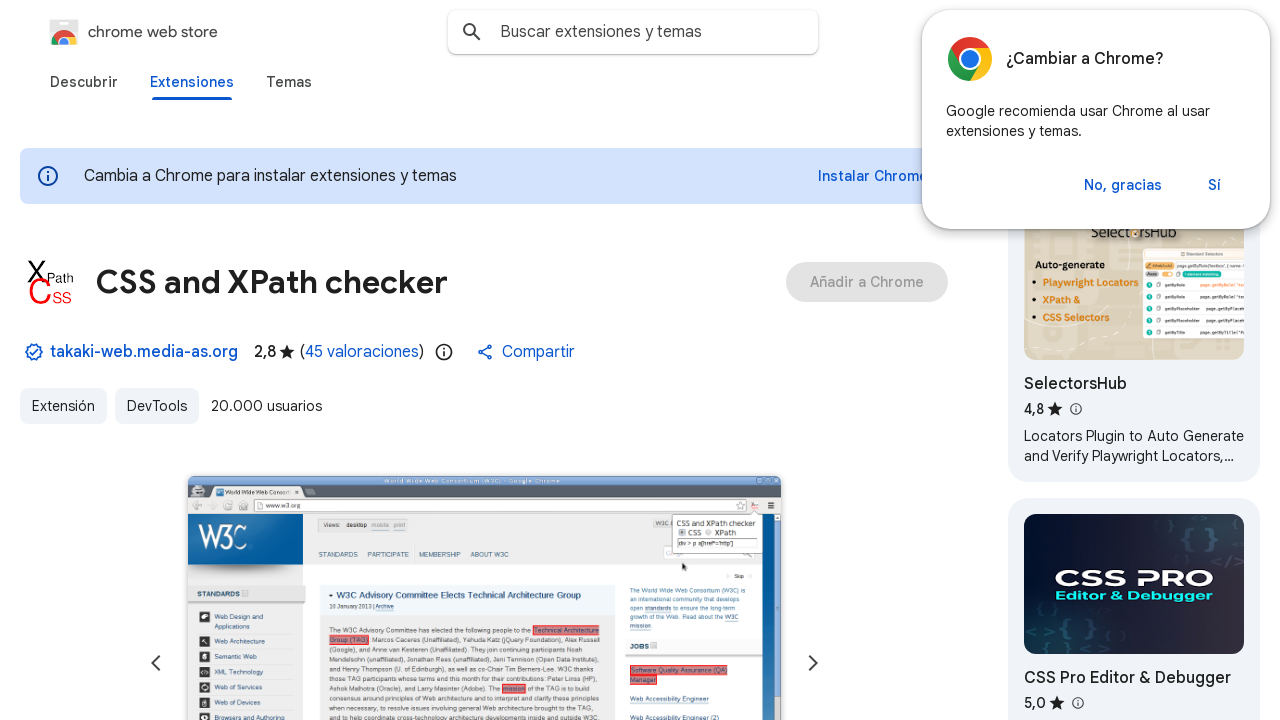

Navigated back one page in history to Jupyter URL
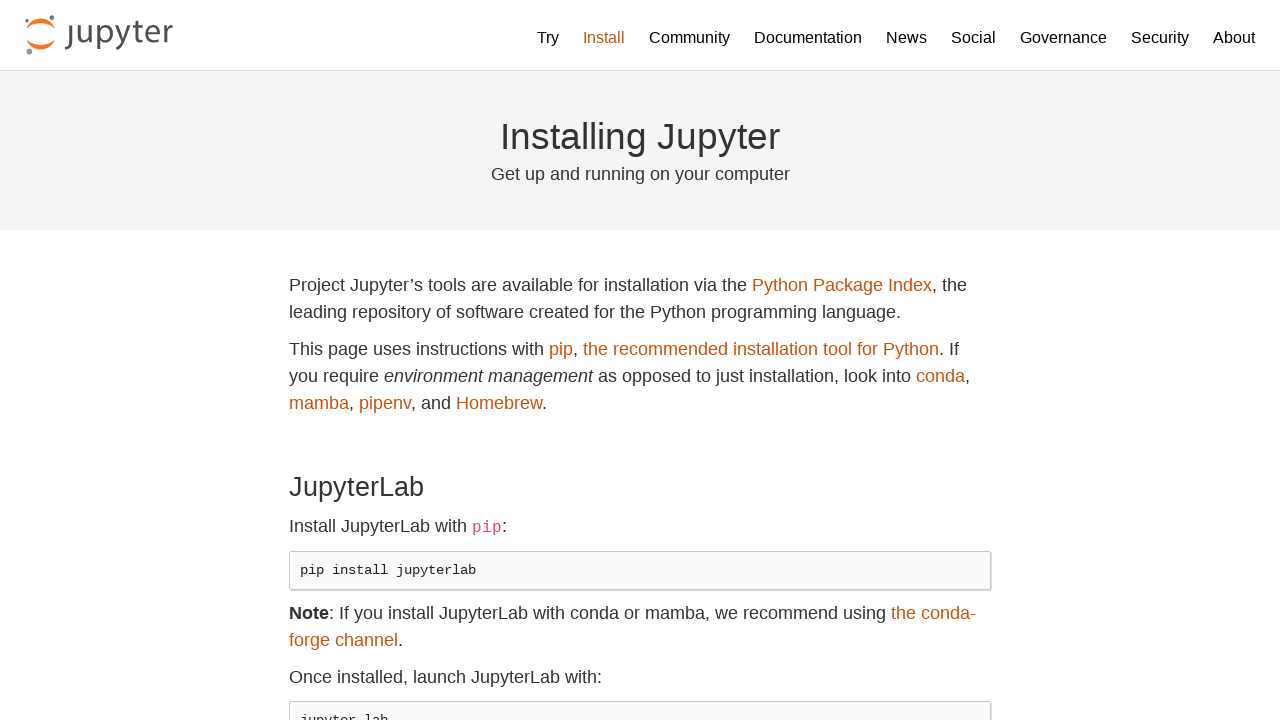

Navigated back another page in history to text-box URL
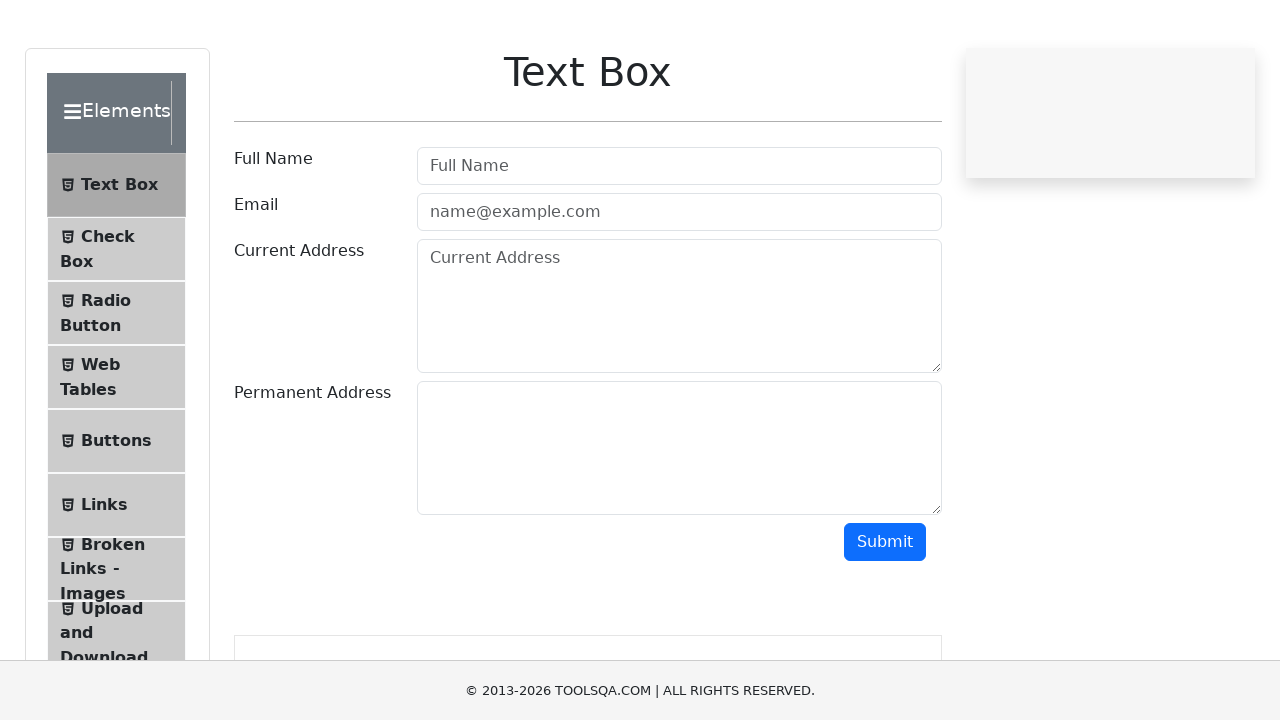

Navigated forward one page in history to Jupyter URL
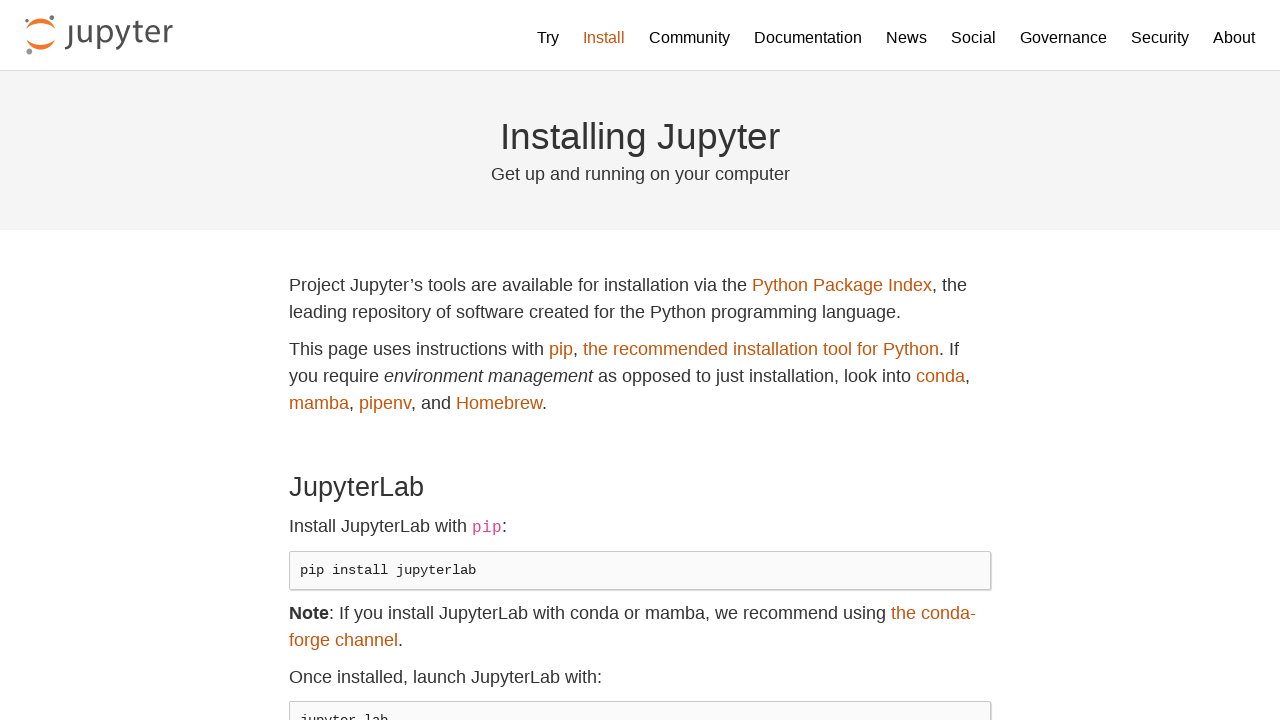

Navigated forward another page in history to Chrome Web Store URL
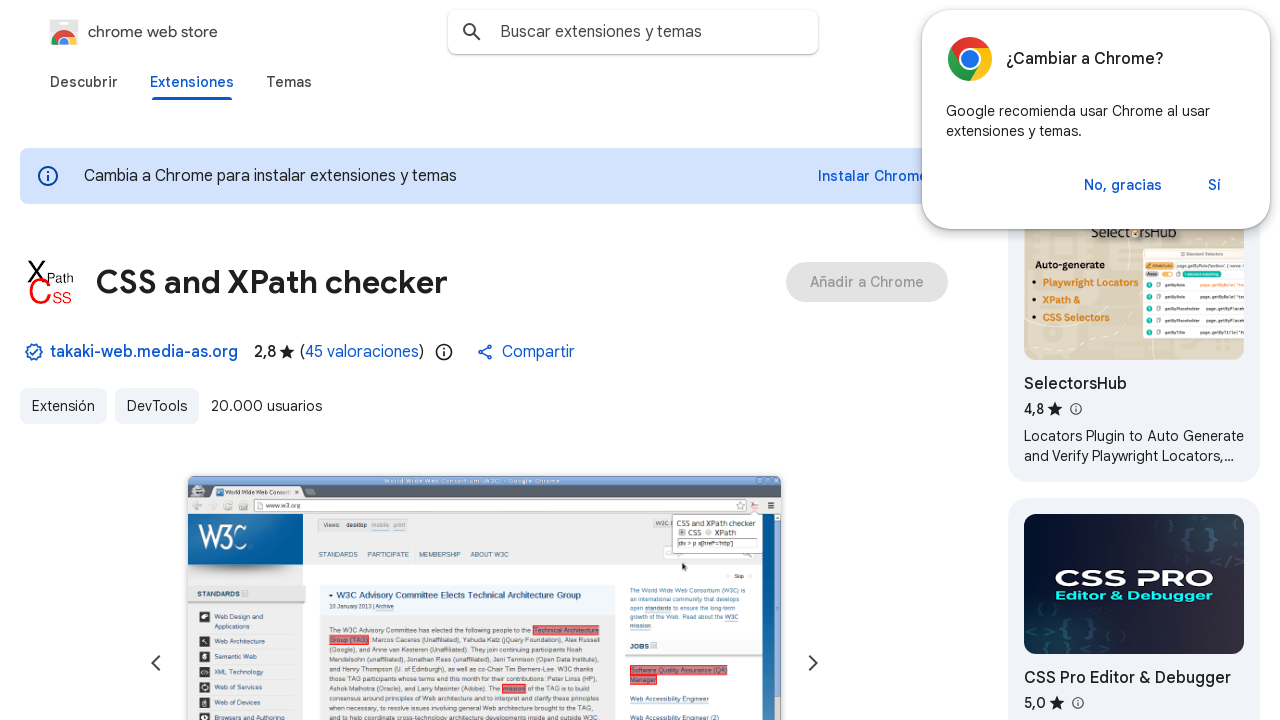

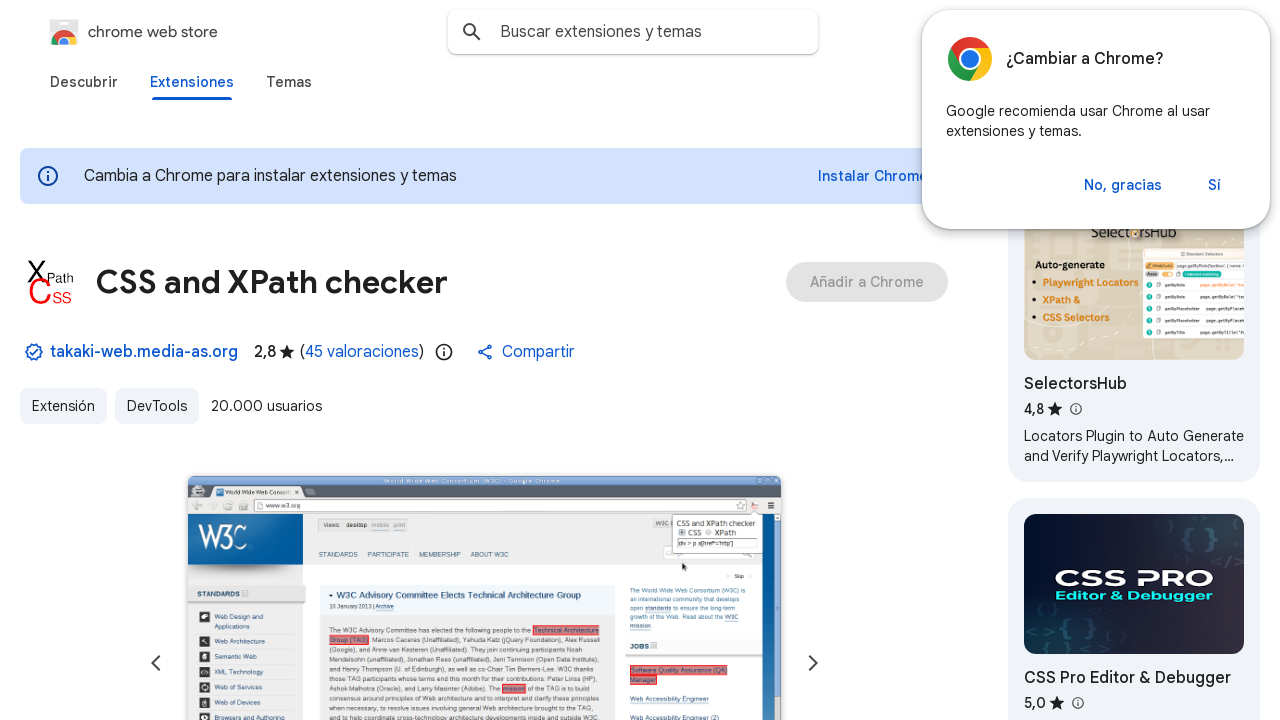